Tests a simple input form by entering text and submitting it to verify the result is displayed

Starting URL: https://www.qa-practice.com/elements/input/simple

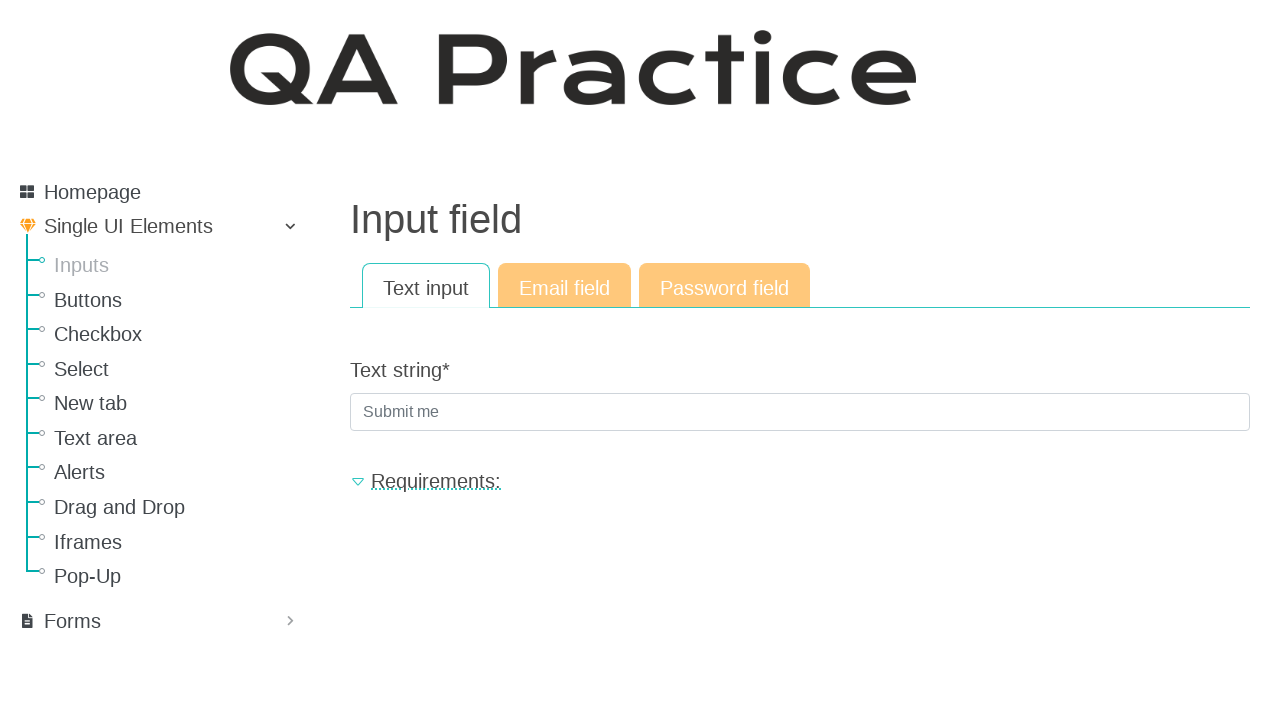

Filled text input field with 'cat' on input[name='text_string']
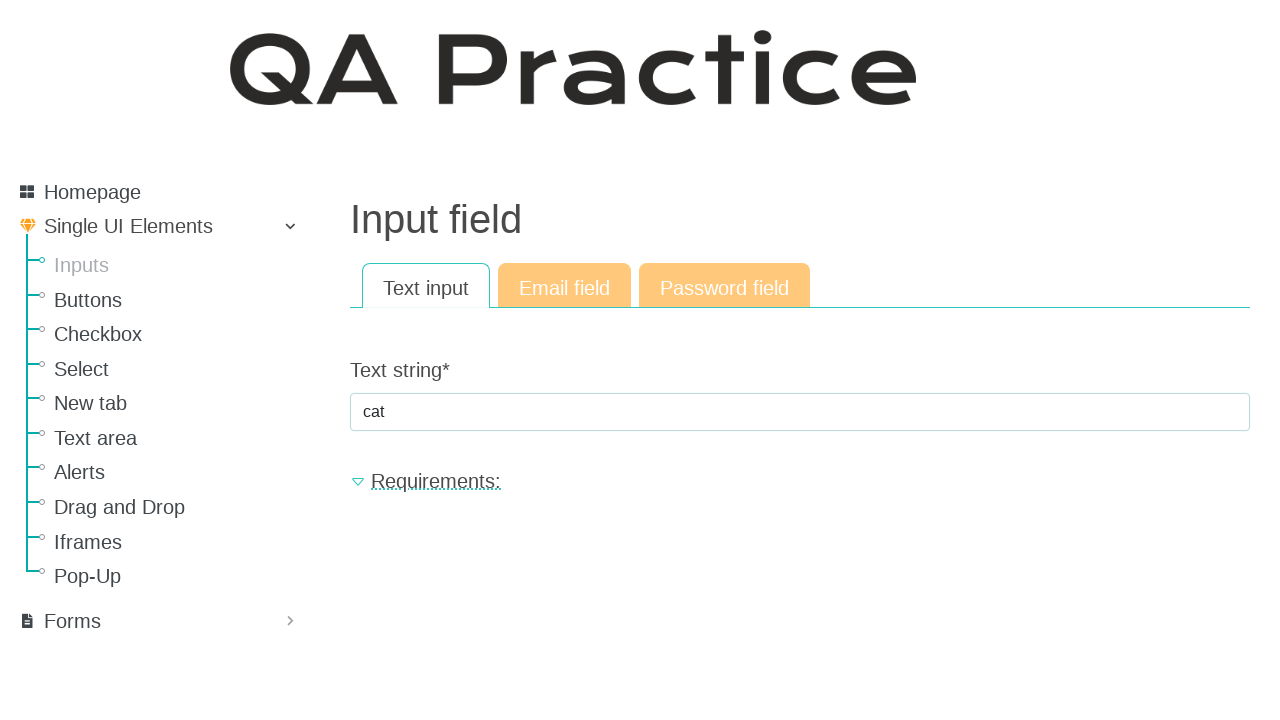

Pressed Enter to submit the form on input[name='text_string']
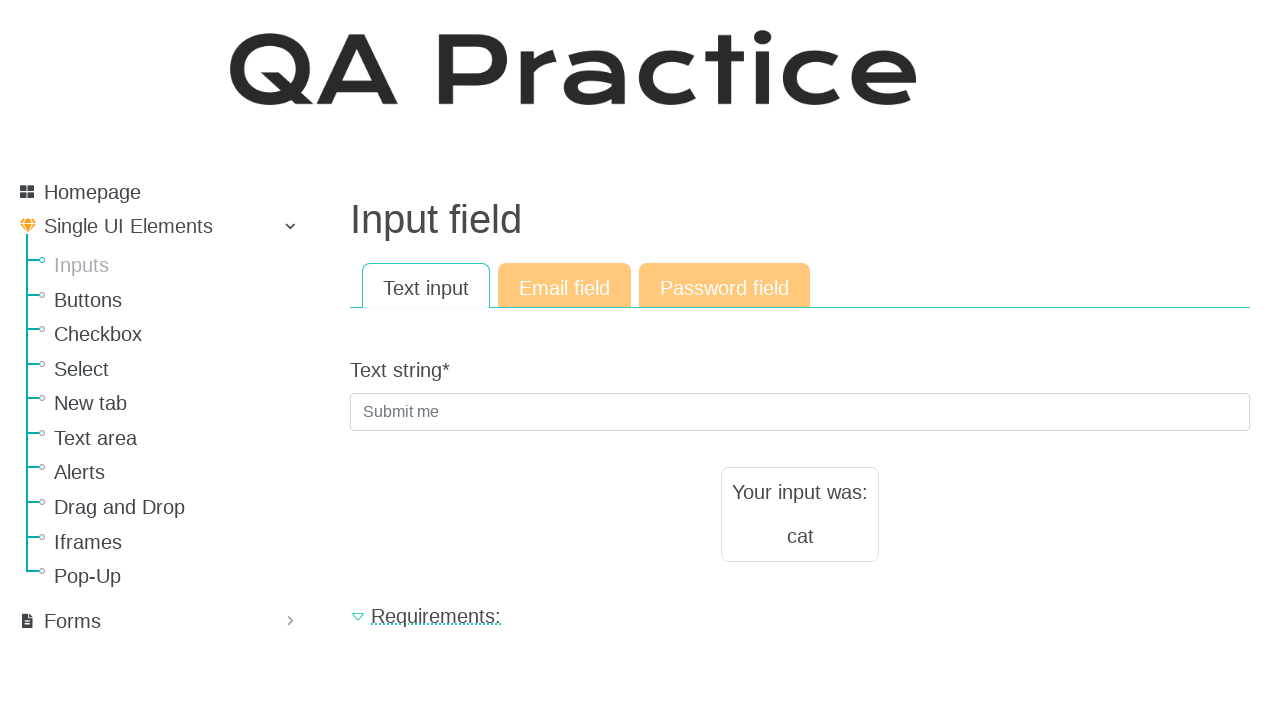

Result element loaded and displayed
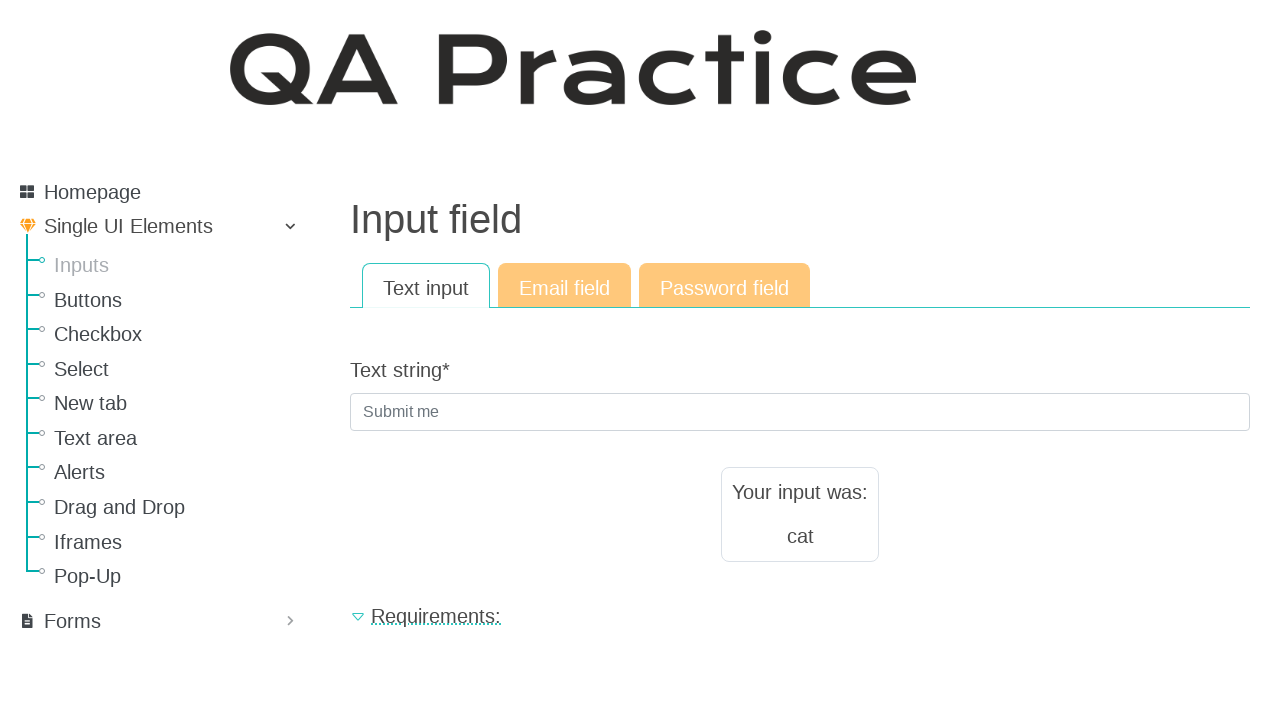

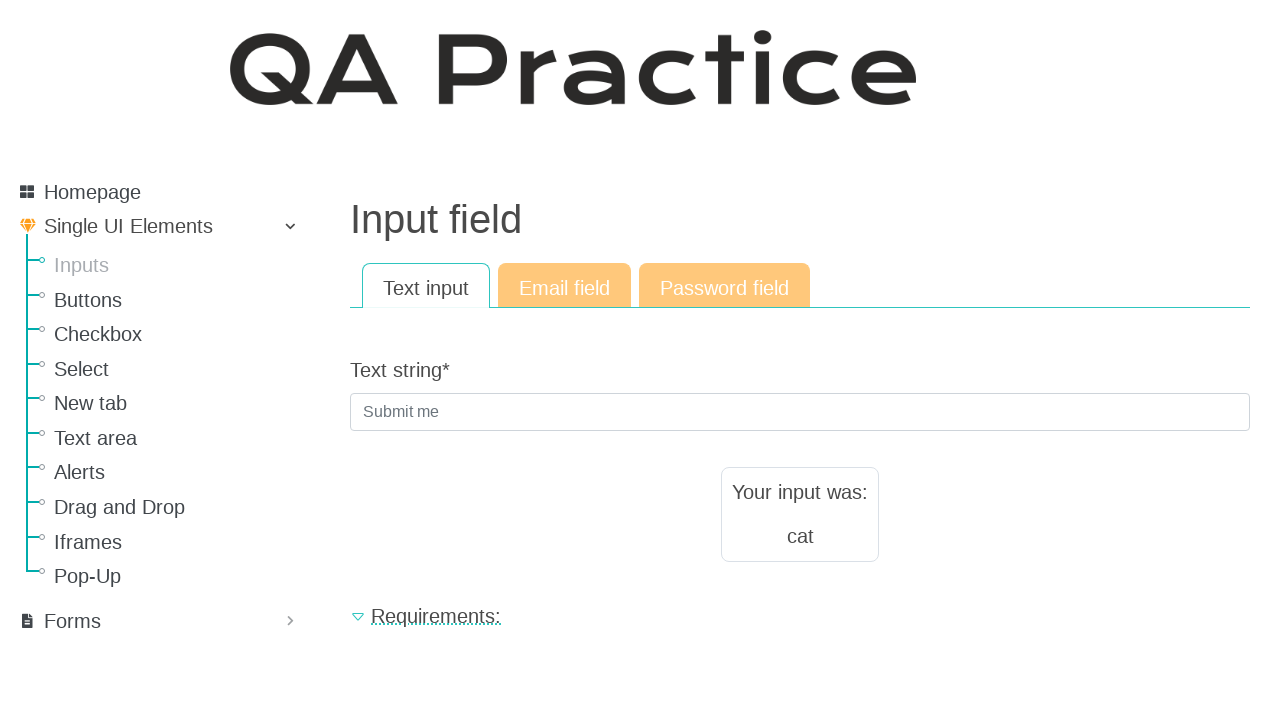